Tests that the Clear completed button displays correct text when items are completed

Starting URL: https://demo.playwright.dev/todomvc

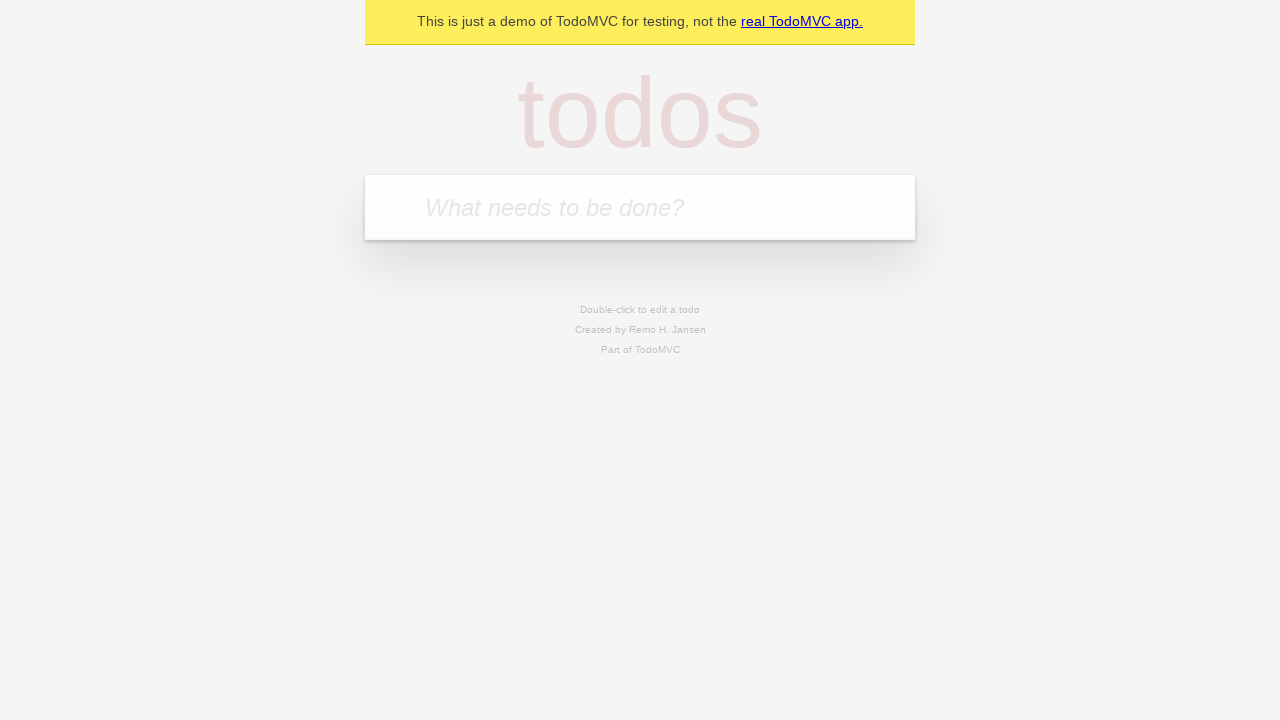

Navigated to TodoMVC demo page
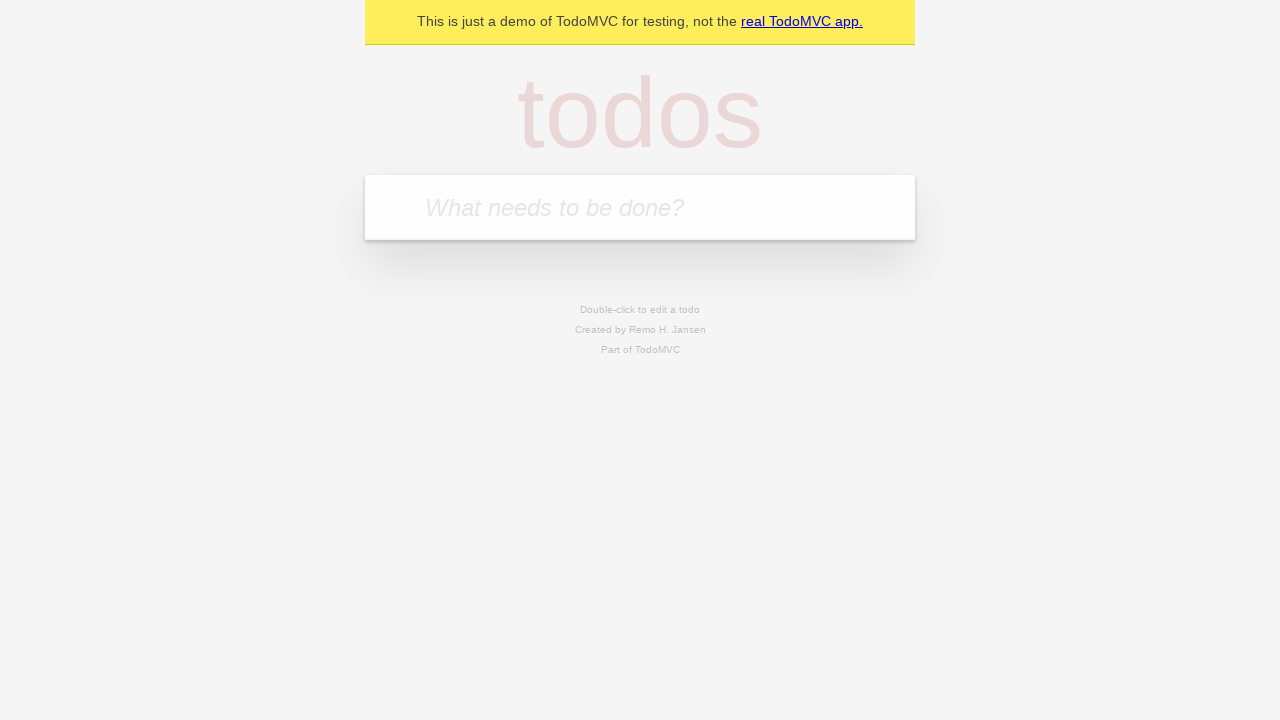

Located the 'What needs to be done?' input field
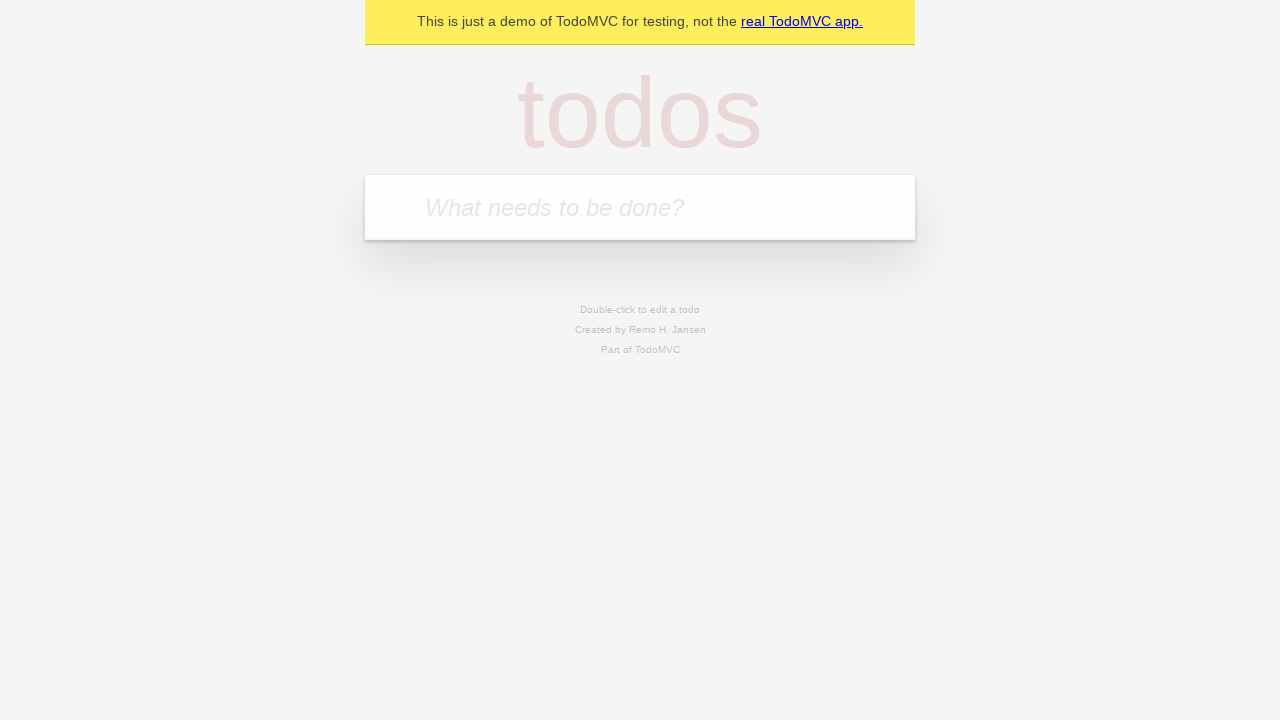

Filled todo input with 'buy some cheese' on internal:attr=[placeholder="What needs to be done?"i]
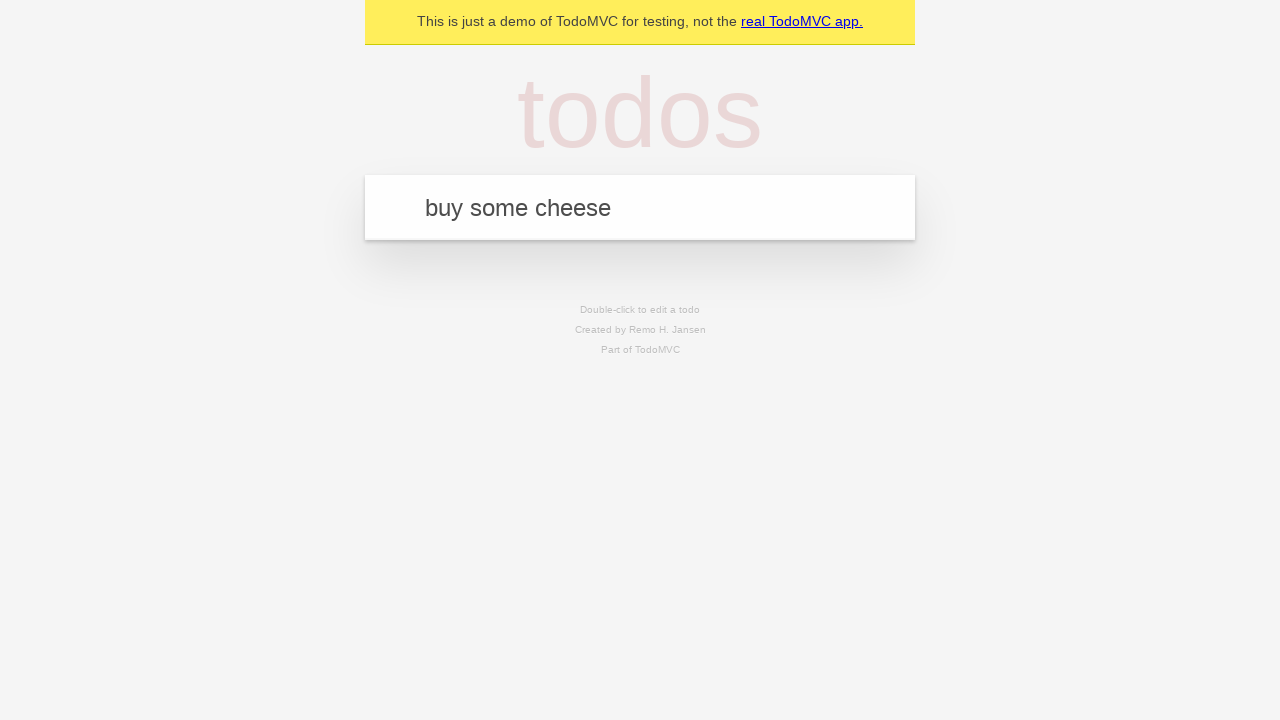

Pressed Enter to add 'buy some cheese' to the todo list on internal:attr=[placeholder="What needs to be done?"i]
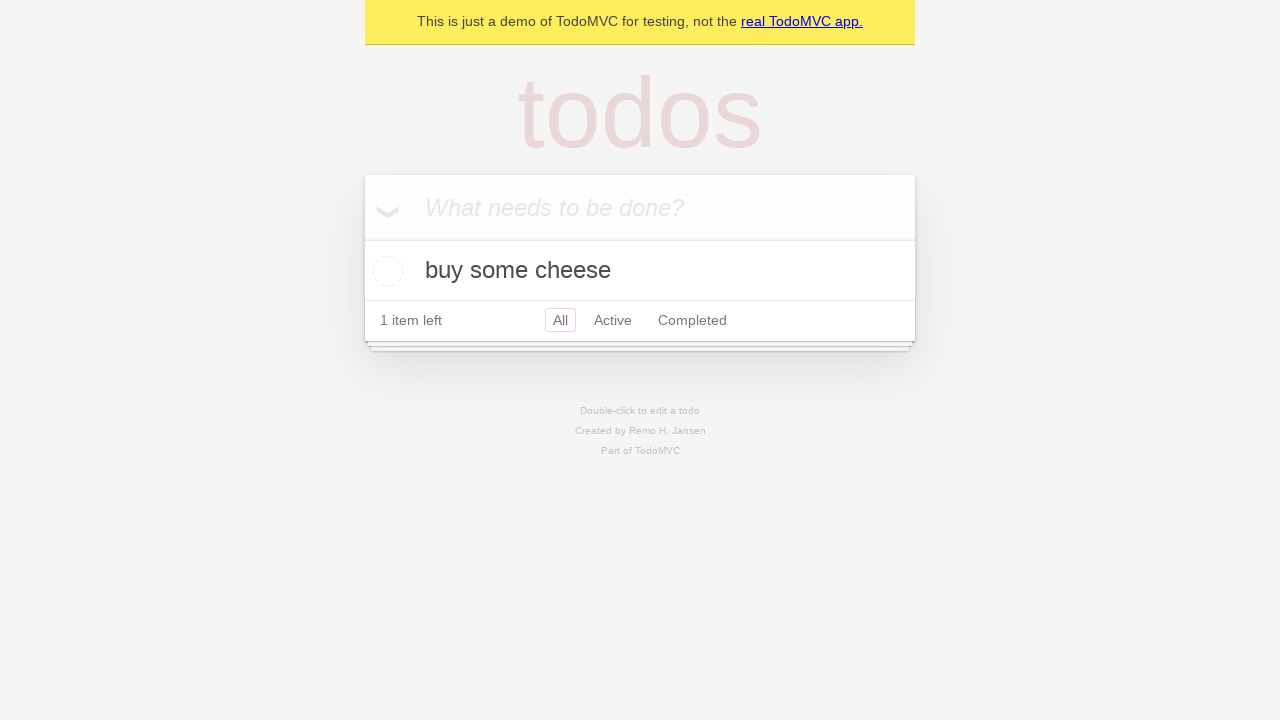

Filled todo input with 'feed the cat' on internal:attr=[placeholder="What needs to be done?"i]
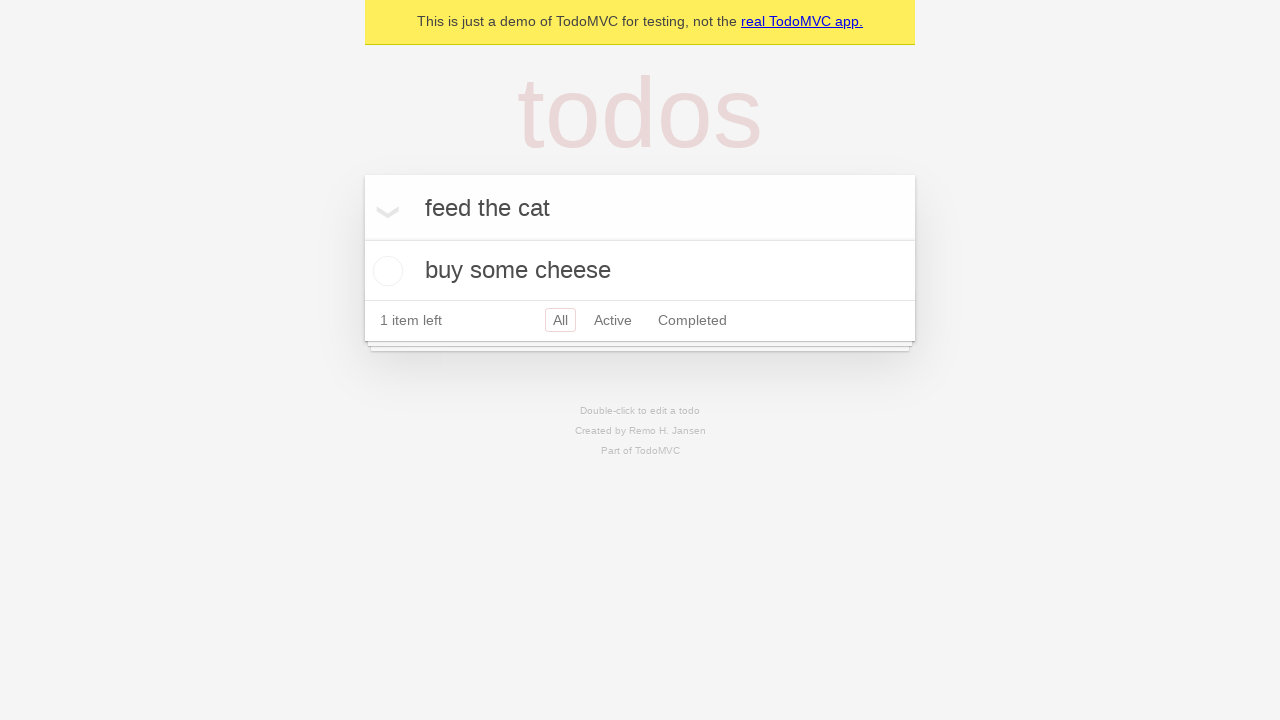

Pressed Enter to add 'feed the cat' to the todo list on internal:attr=[placeholder="What needs to be done?"i]
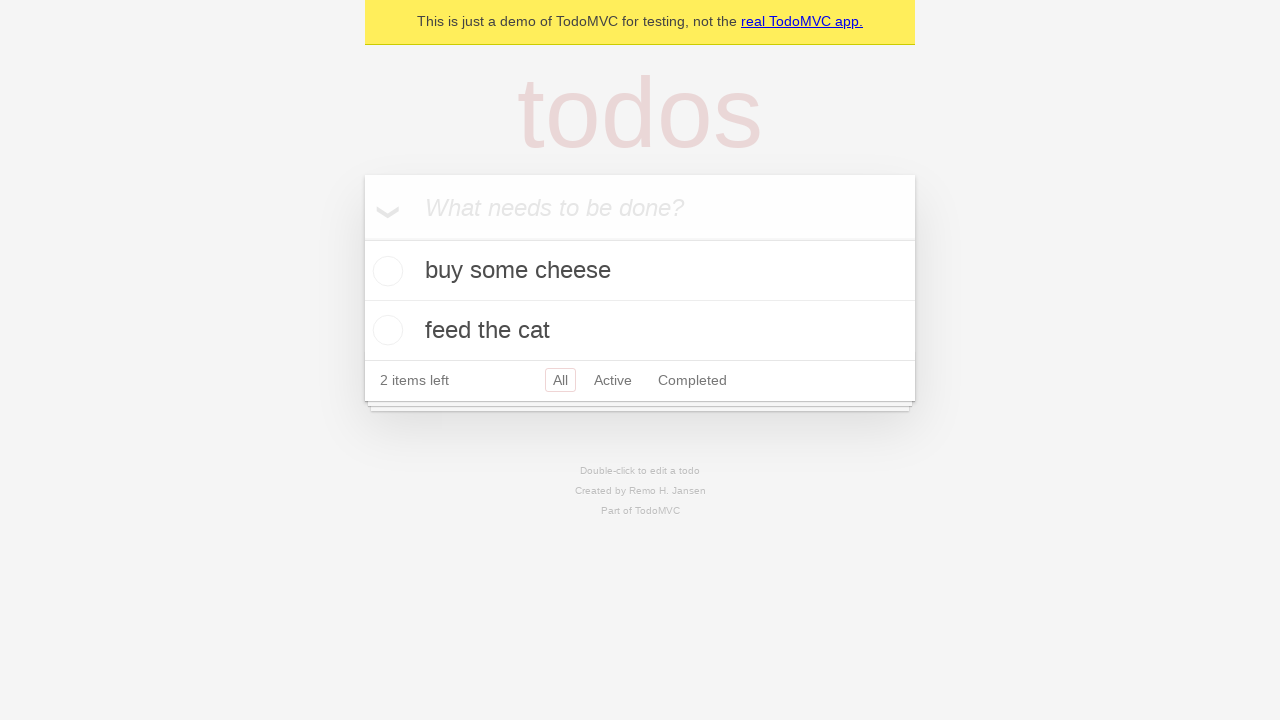

Filled todo input with 'book a doctors appointment' on internal:attr=[placeholder="What needs to be done?"i]
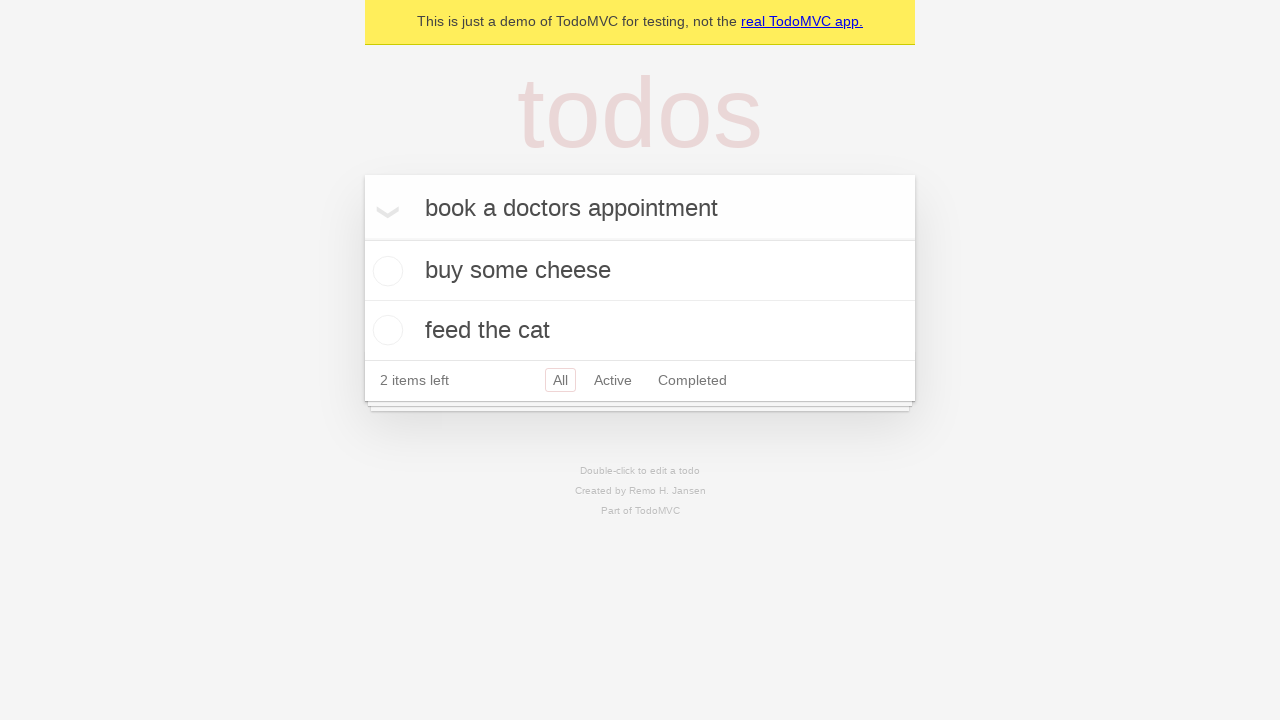

Pressed Enter to add 'book a doctors appointment' to the todo list on internal:attr=[placeholder="What needs to be done?"i]
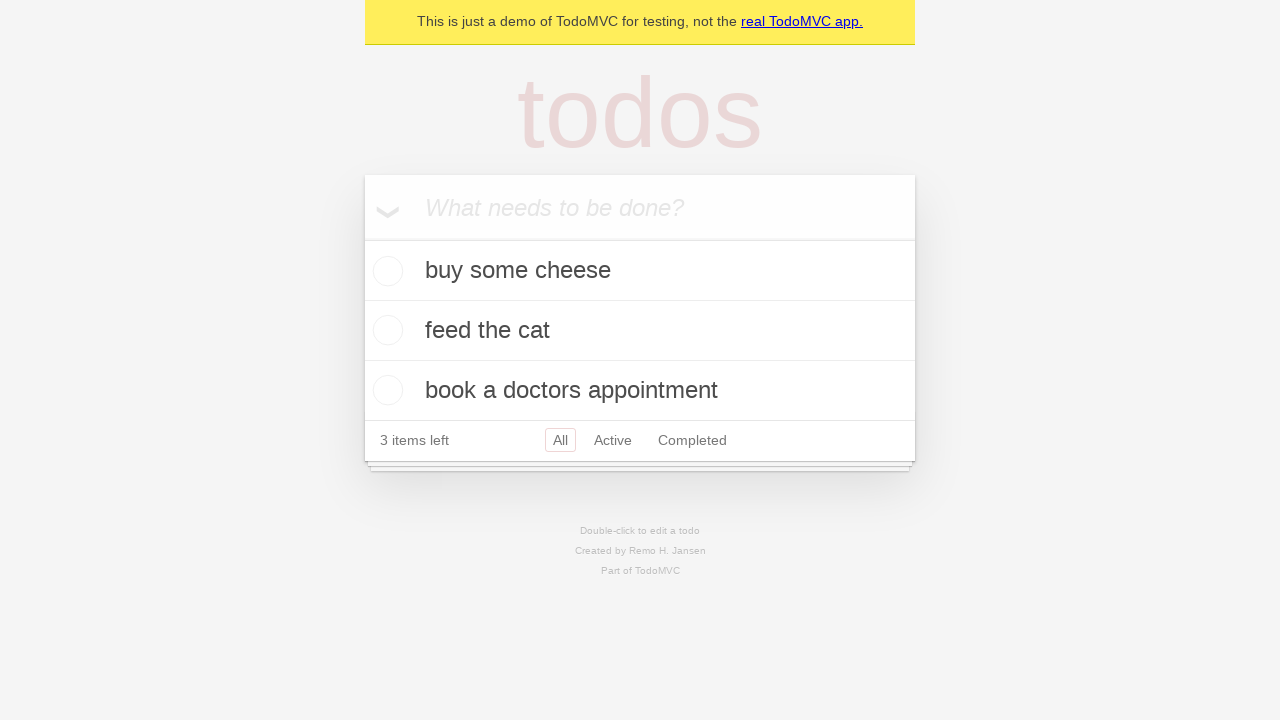

Checked the first todo item as completed at (385, 271) on .todo-list li .toggle >> nth=0
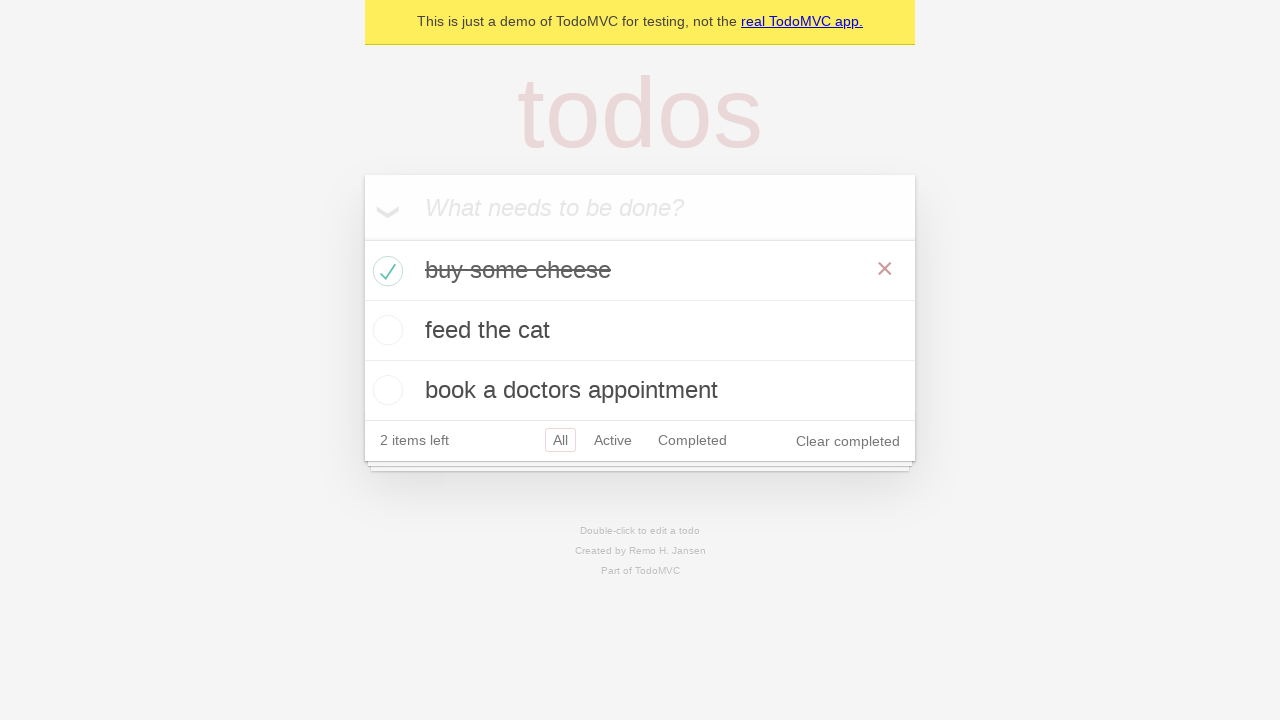

Clear completed button appeared after marking item as done
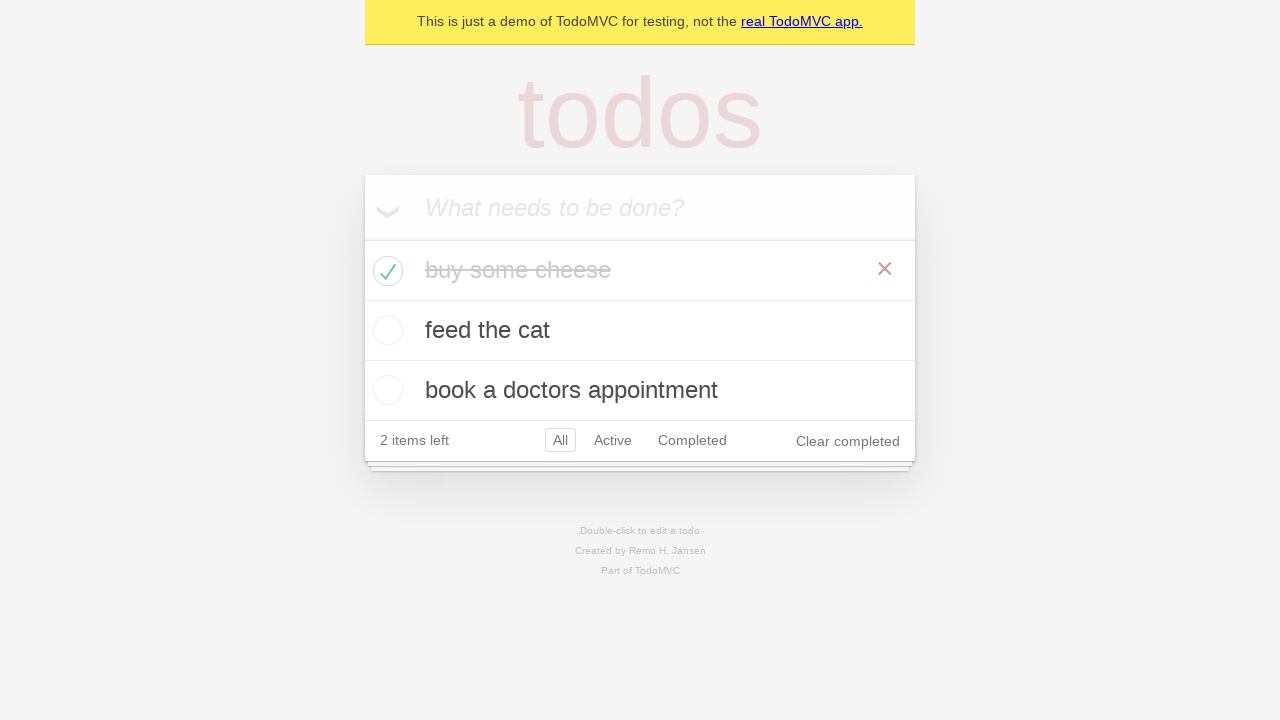

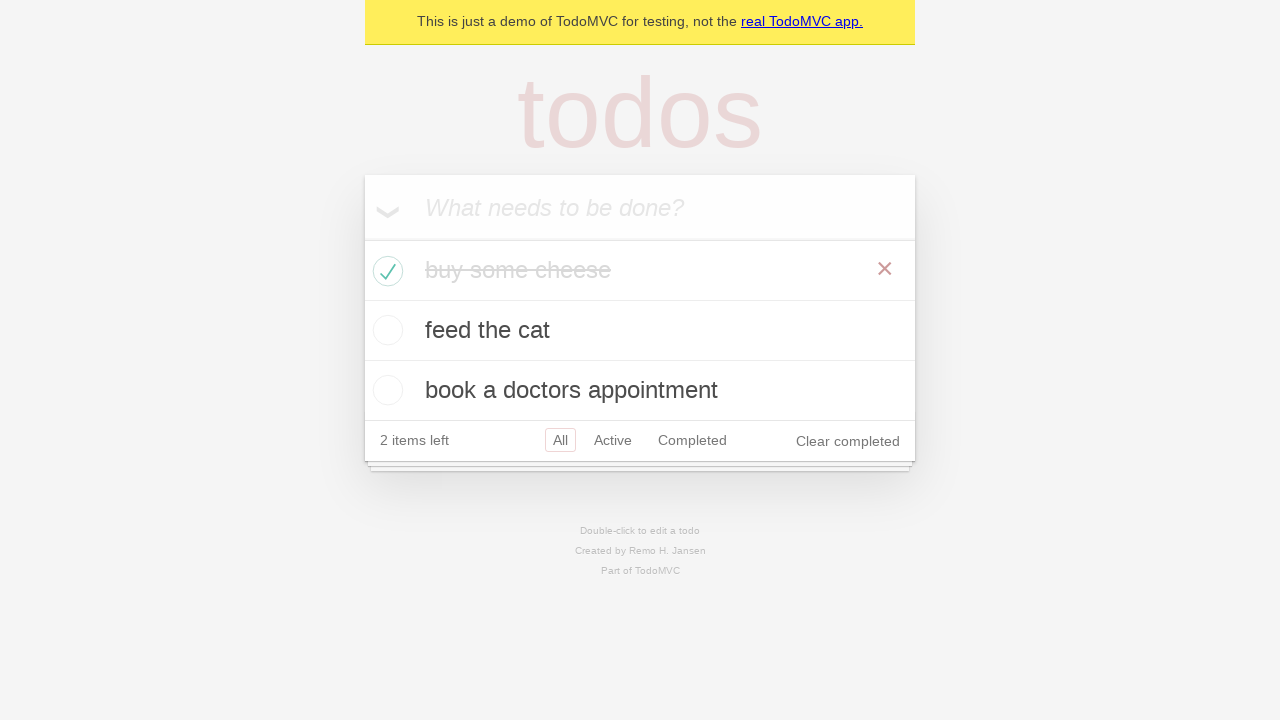